Tests the search functionality on Hepsiburada (Turkish e-commerce site) by searching for "iPhone 13 128 GB" product

Starting URL: https://www.hepsiburada.com/

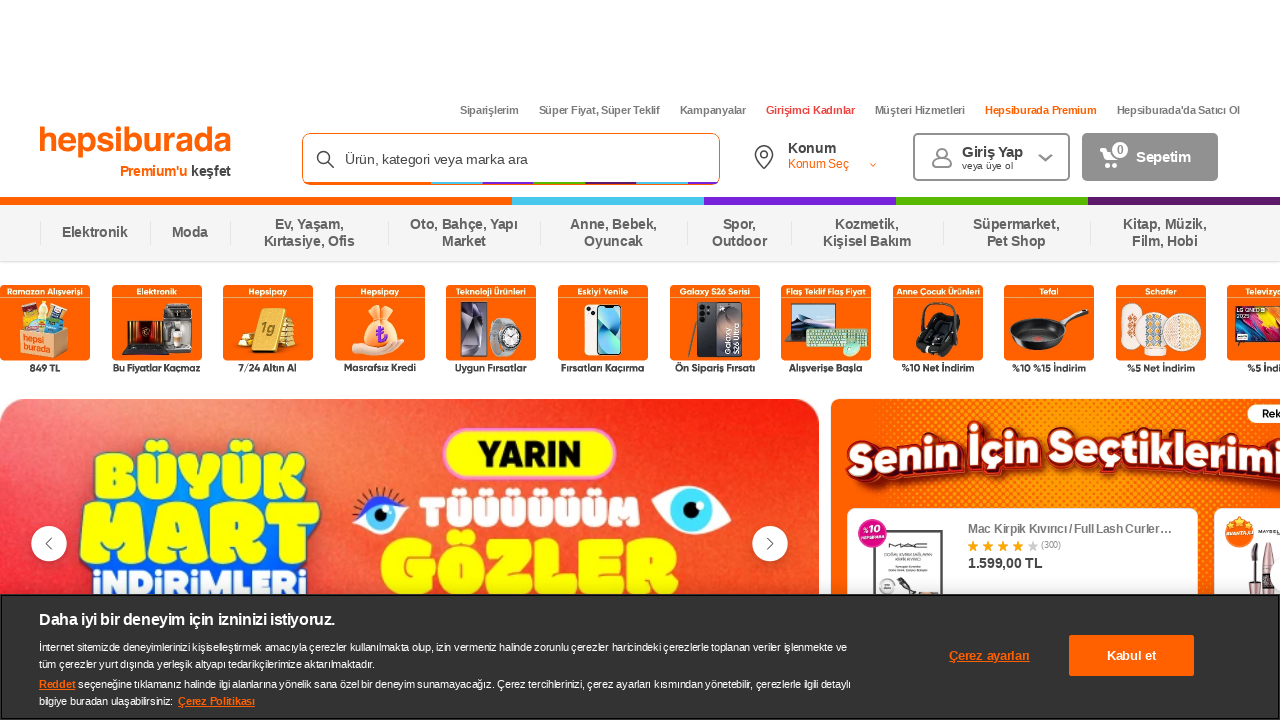

Filled search box with 'iPhone 13 128 GB' on input[placeholder='Ürün, kategori veya marka ara']
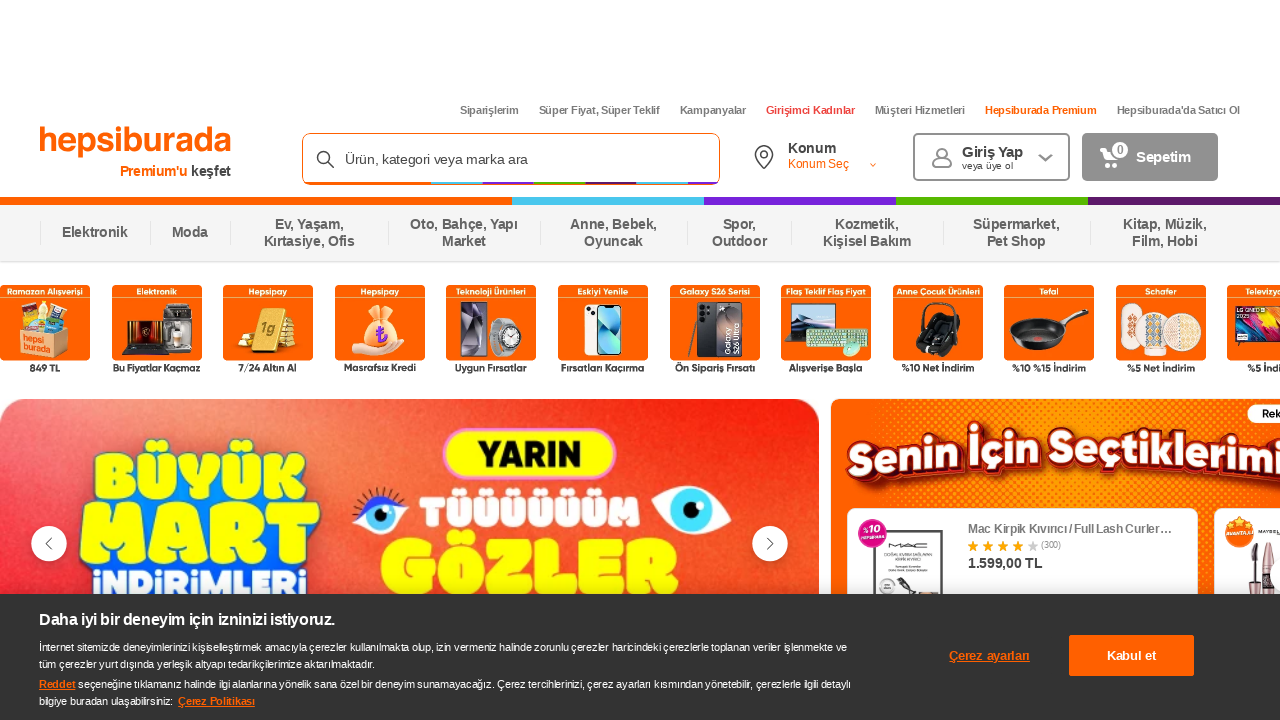

Pressed Enter to submit search query on input[placeholder='Ürün, kategori veya marka ara']
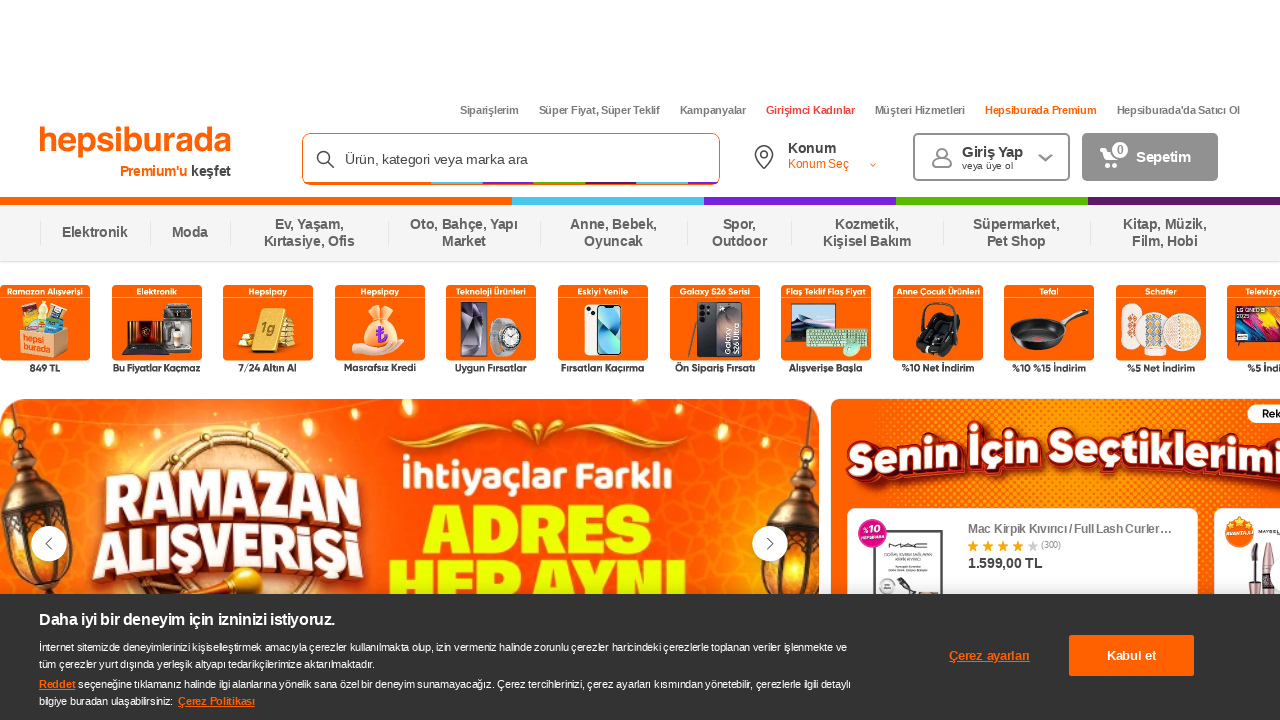

Search results page loaded and network idle
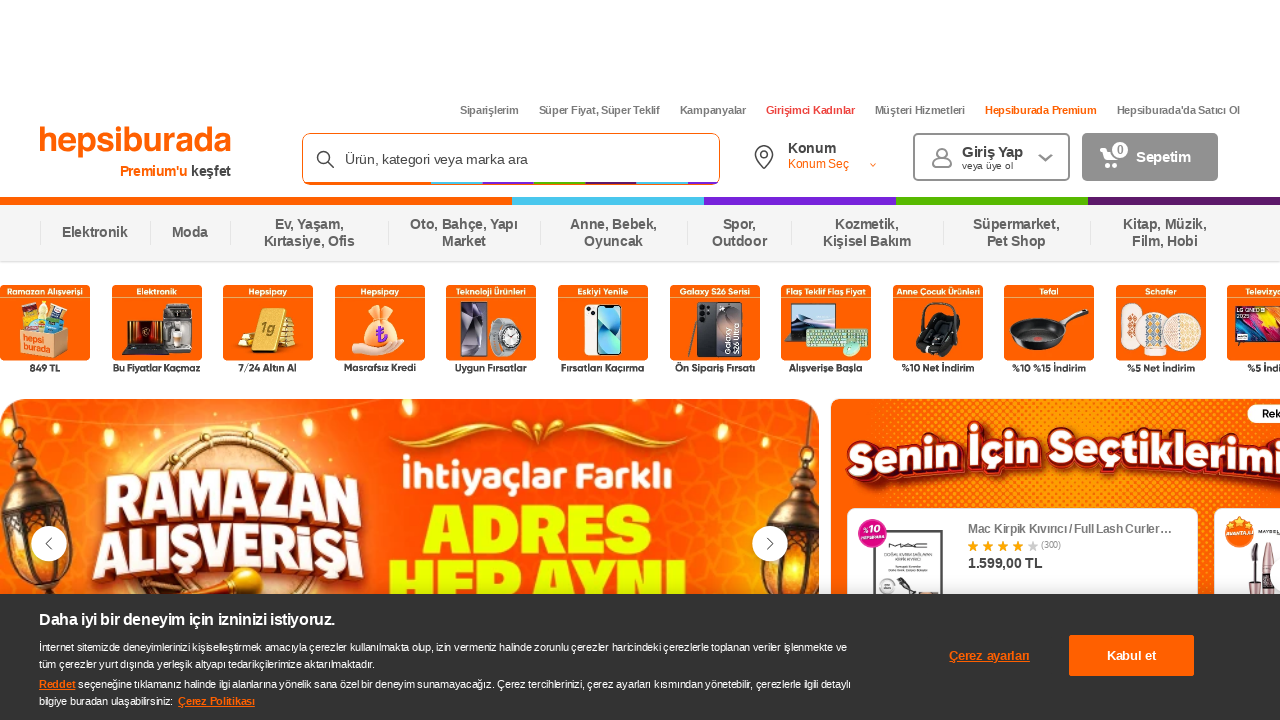

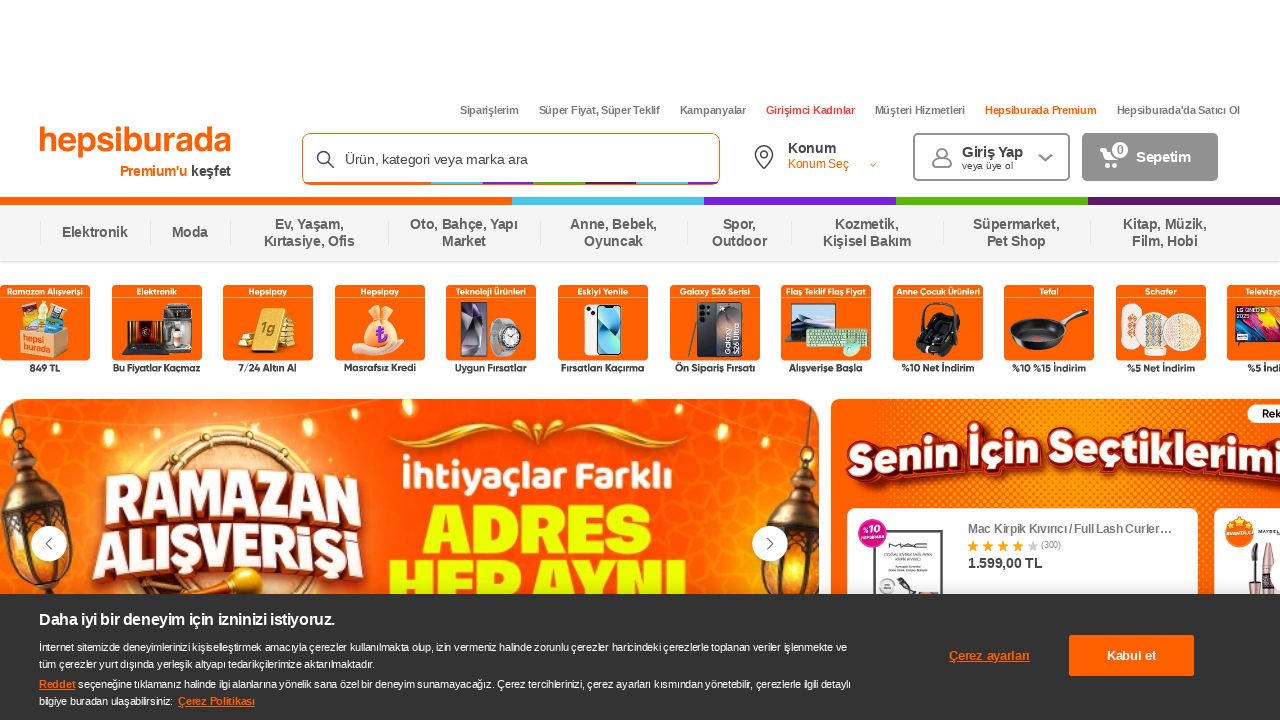